Tests the feedback form with name, age, and gender selection, then verifies the summary page

Starting URL: https://kristinek.github.io/site/tasks/provide_feedback

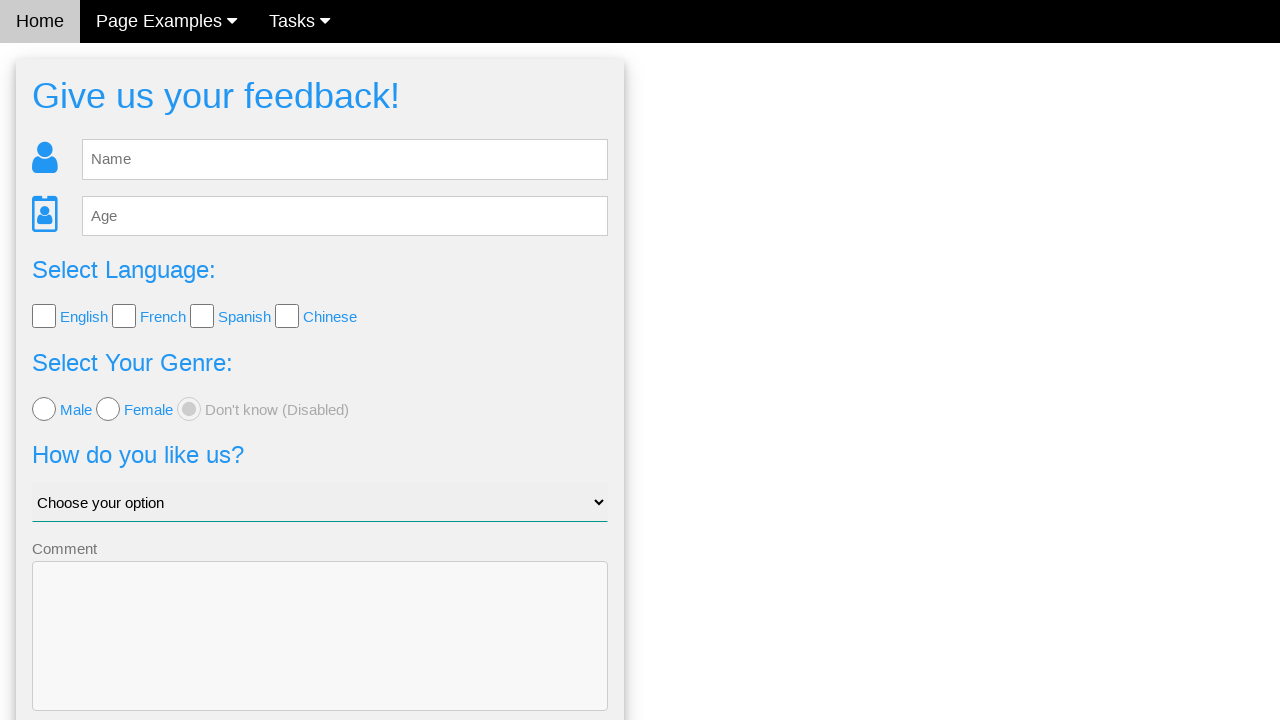

Filled name field with 'Carlos Martinez' on [name='name']
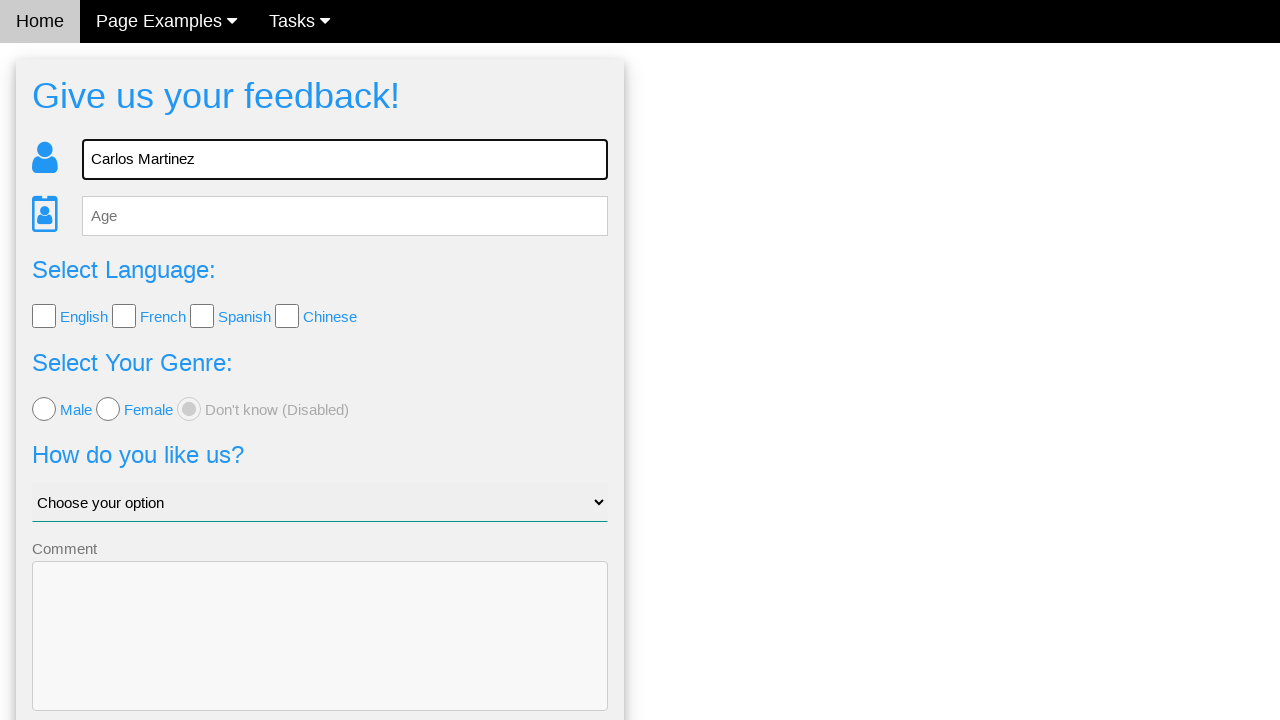

Filled age field with '45' on [name='age']
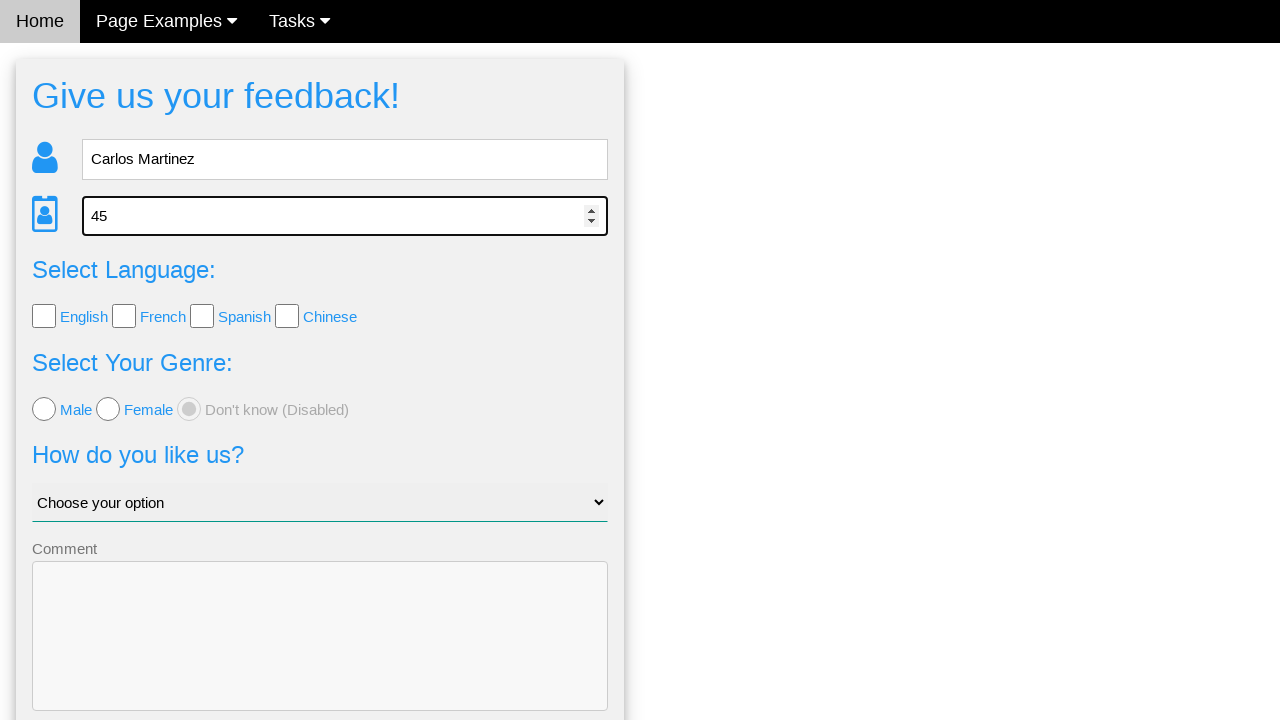

Selected male gender option at (44, 409) on input[name='gender'][value='male']
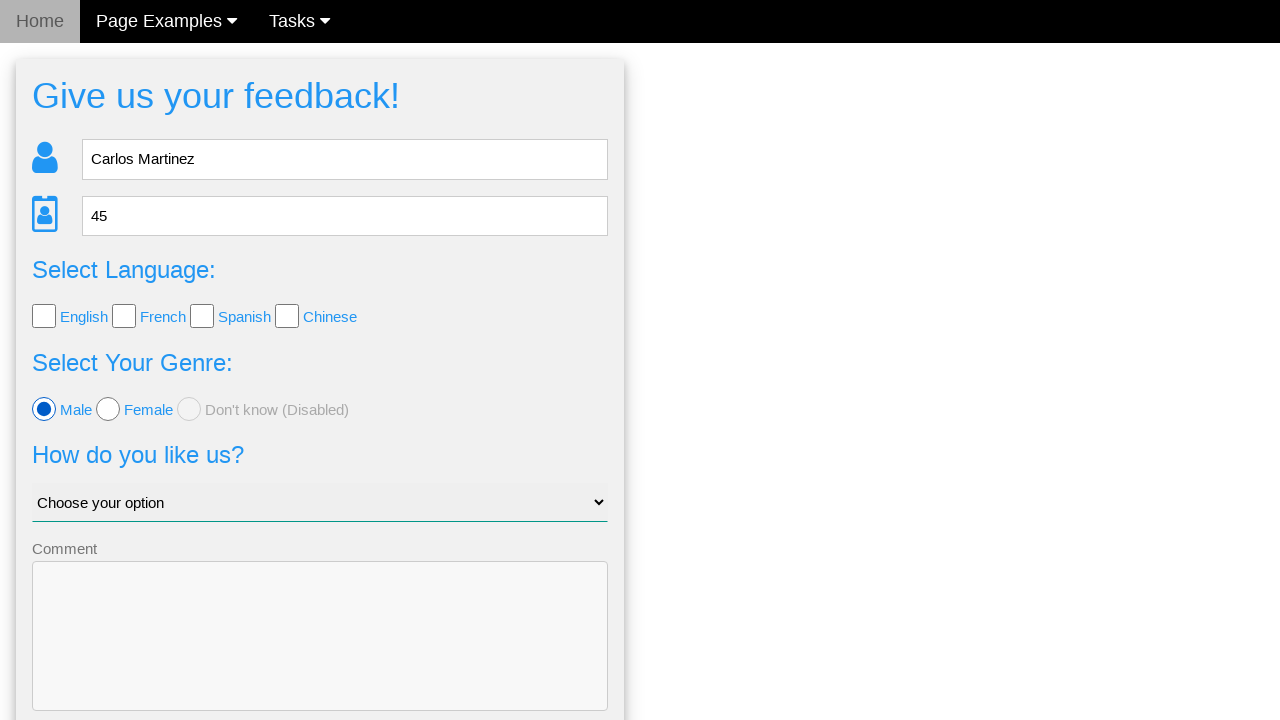

Clicked Send button to submit feedback form at (320, 656) on xpath=//button[.='Send']
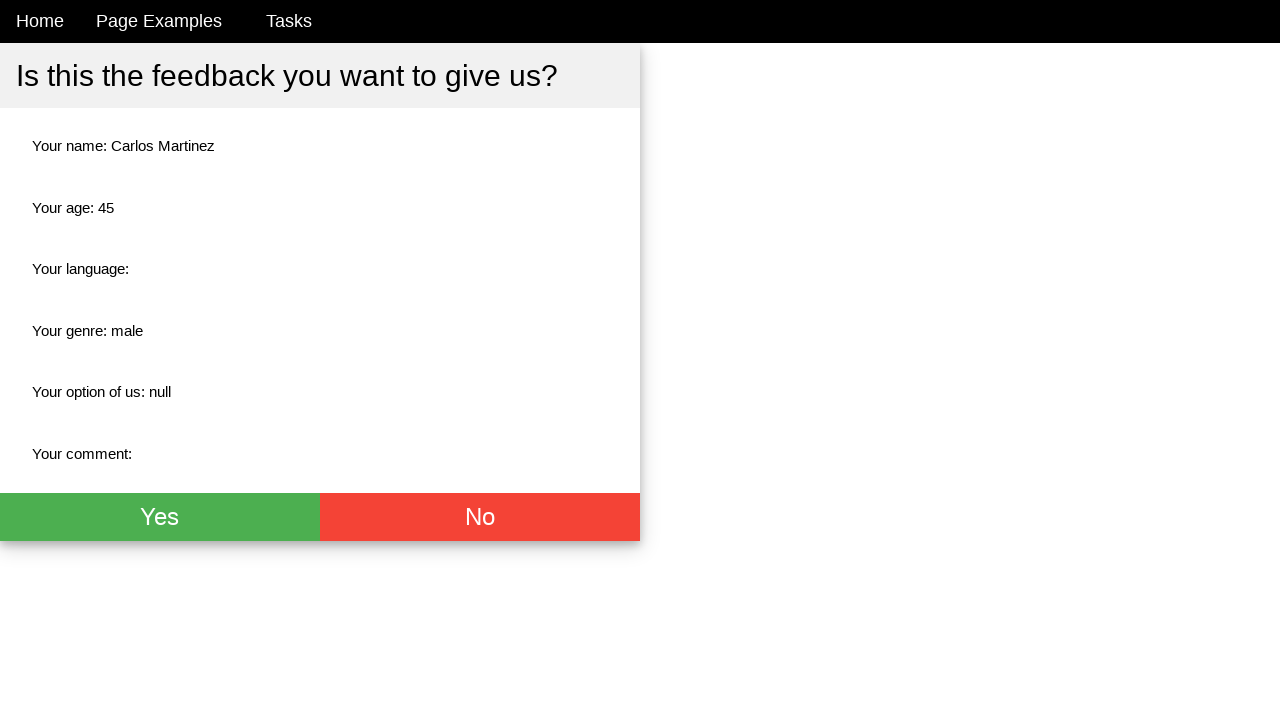

Summary page loaded with name field visible
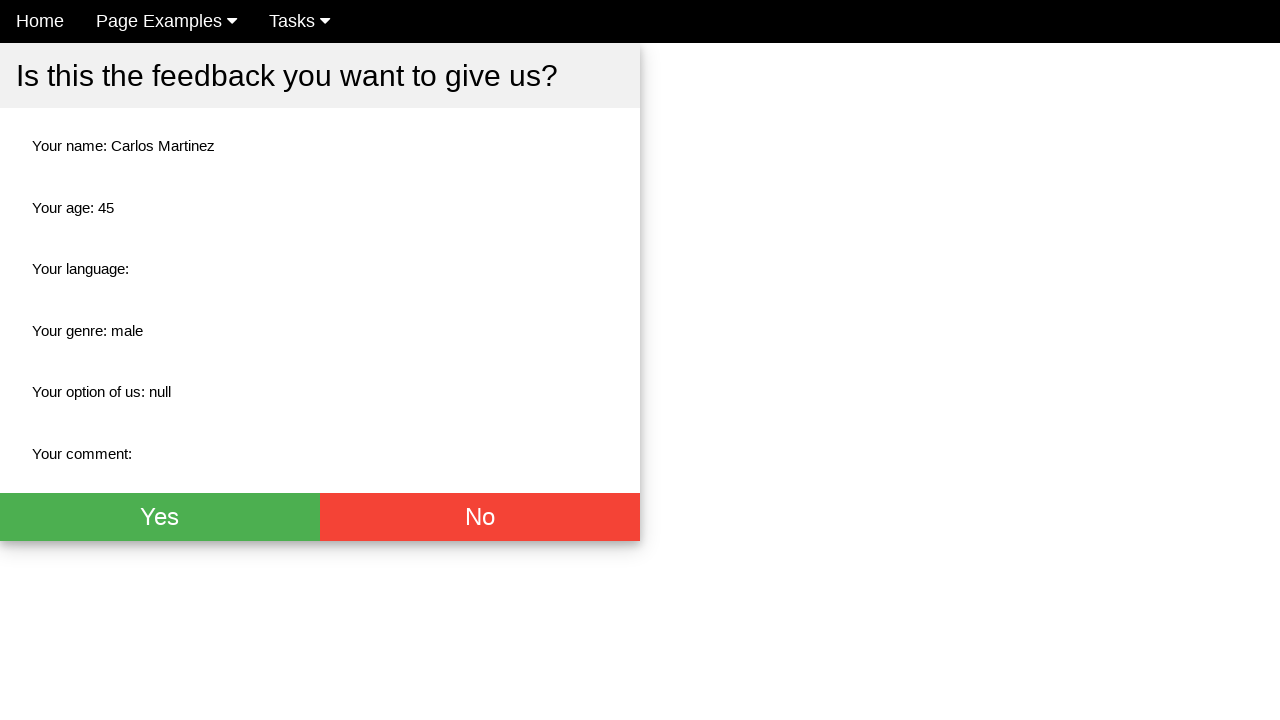

Verified name on summary page is 'Carlos Martinez'
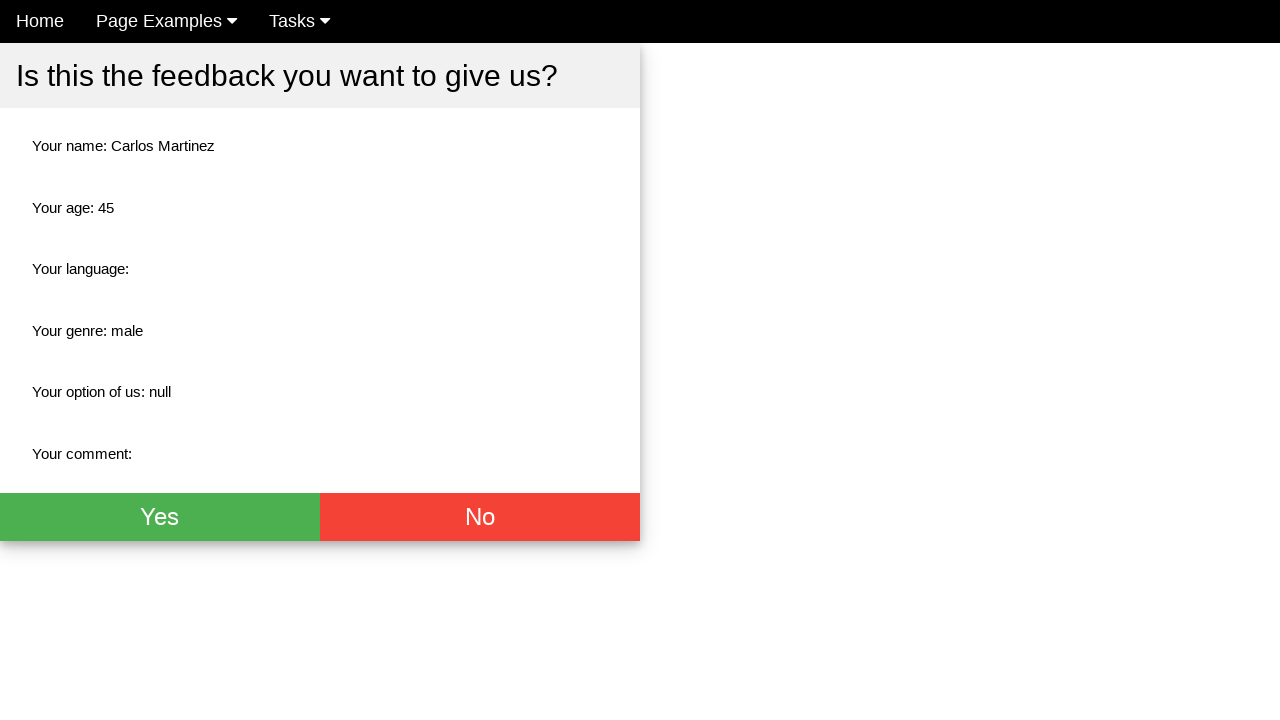

Verified age on summary page is '45'
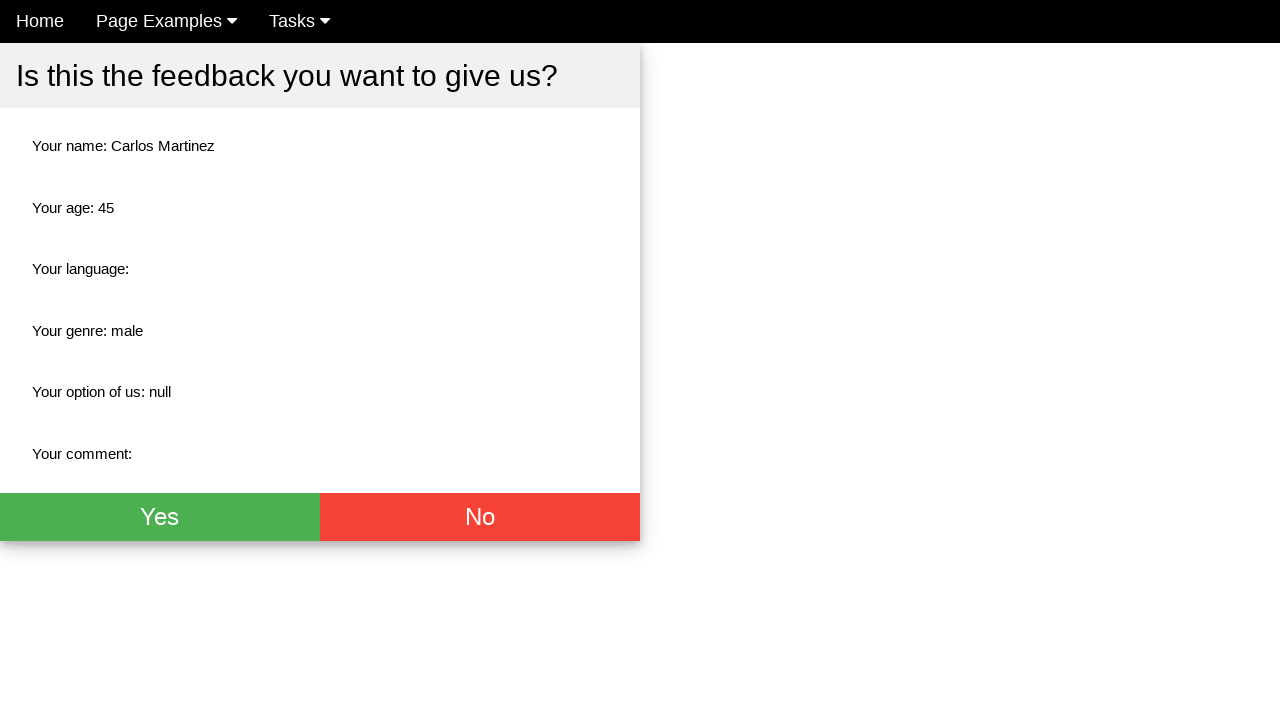

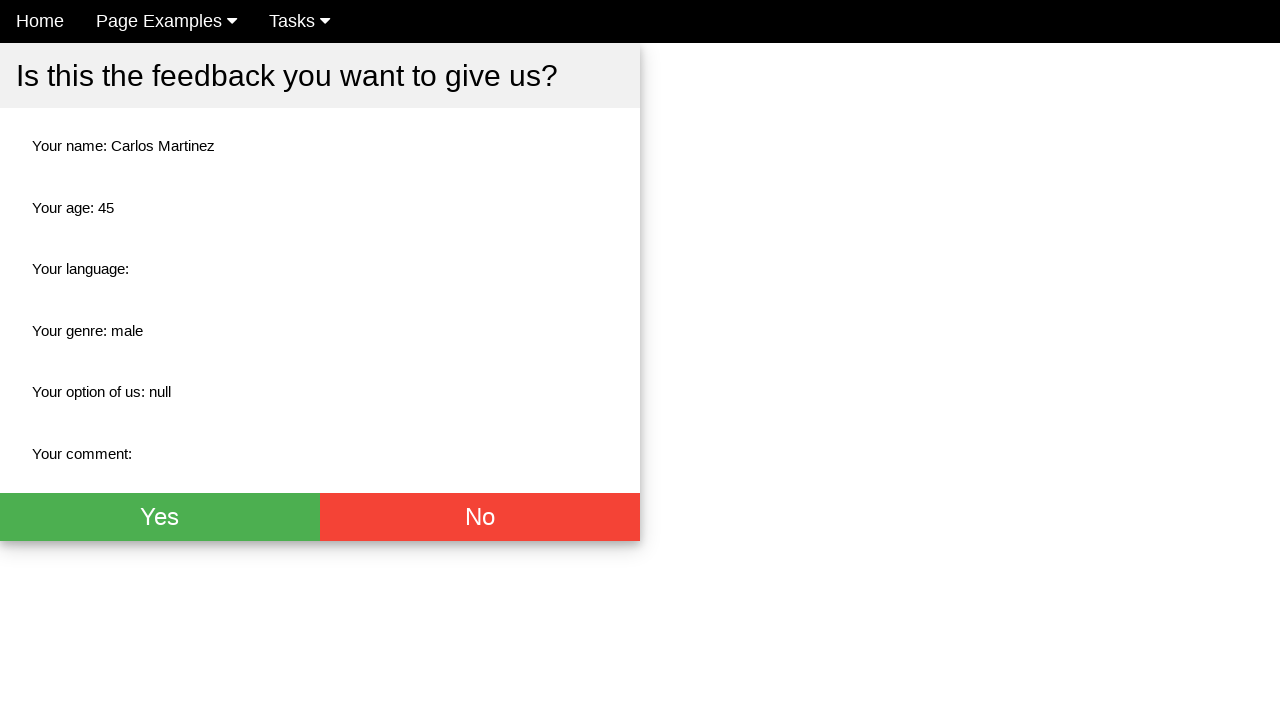